Tests window handling by opening a new tab, performing a search in the new tab, then returning to the original tab to interact with a radio button

Starting URL: https://www.letskodeit.com/practice

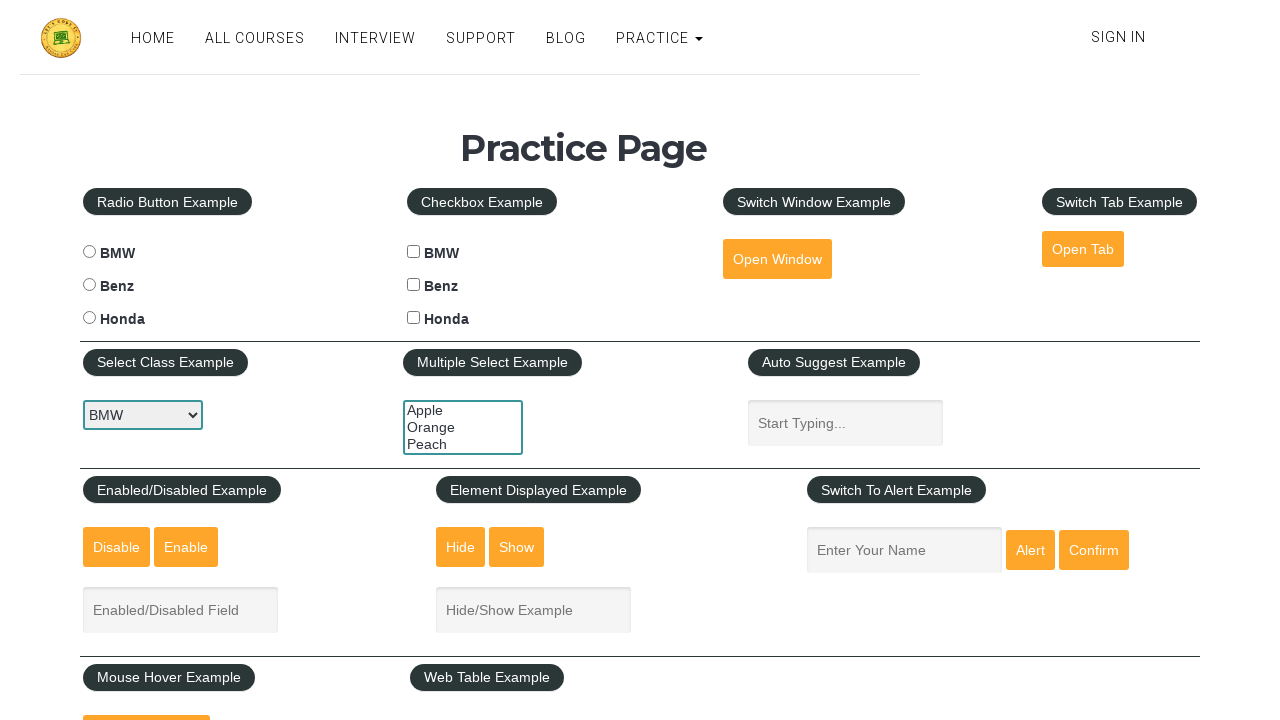

Clicked button to open new tab at (1083, 249) on #opentab
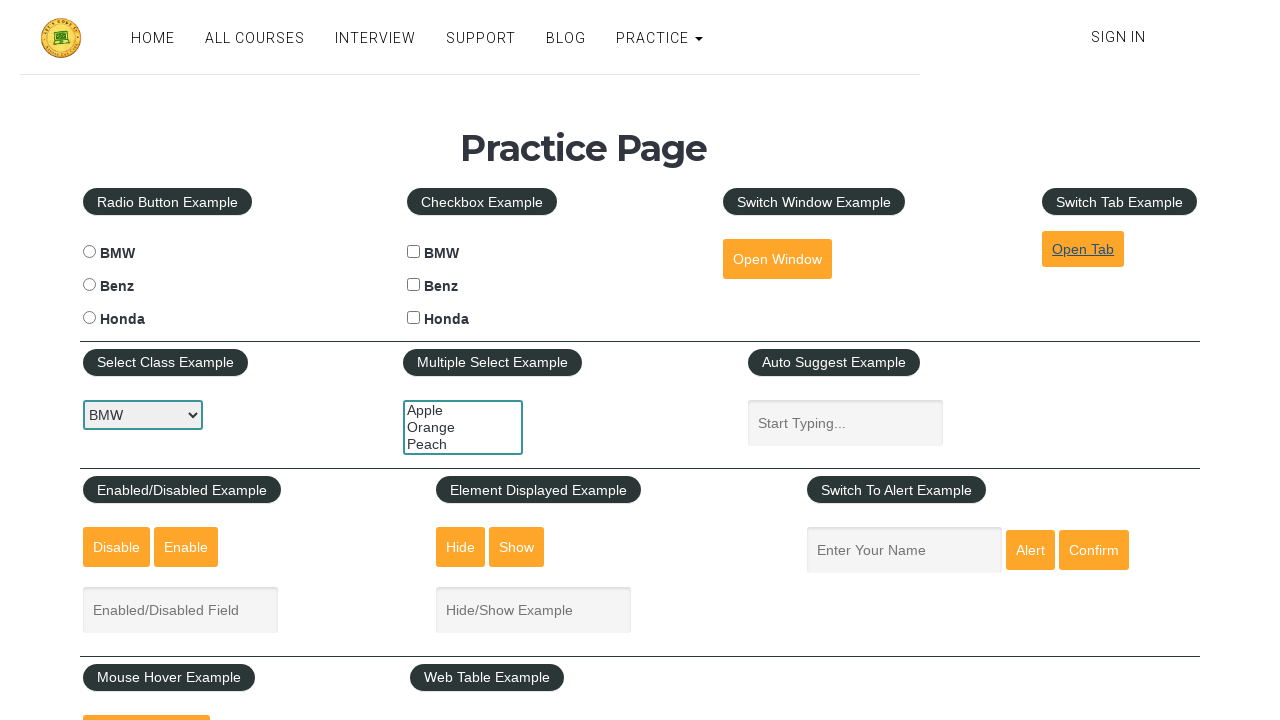

New tab opened and captured
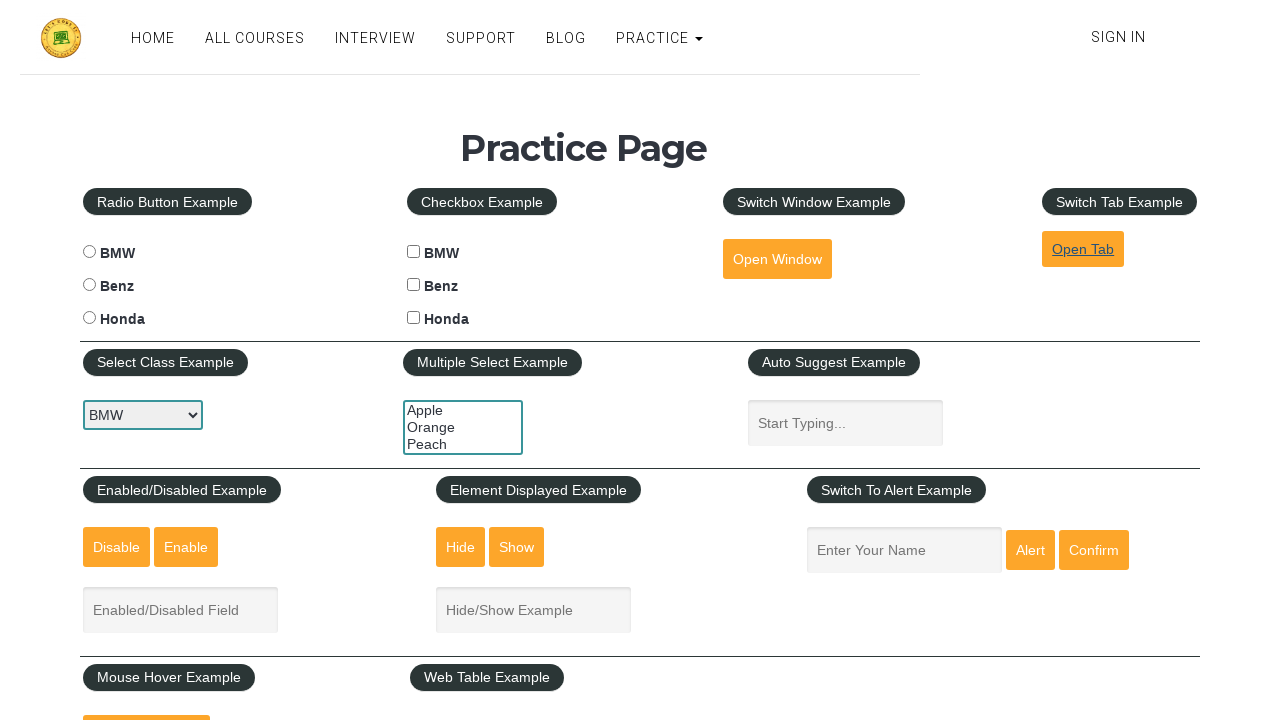

New tab page loaded completely
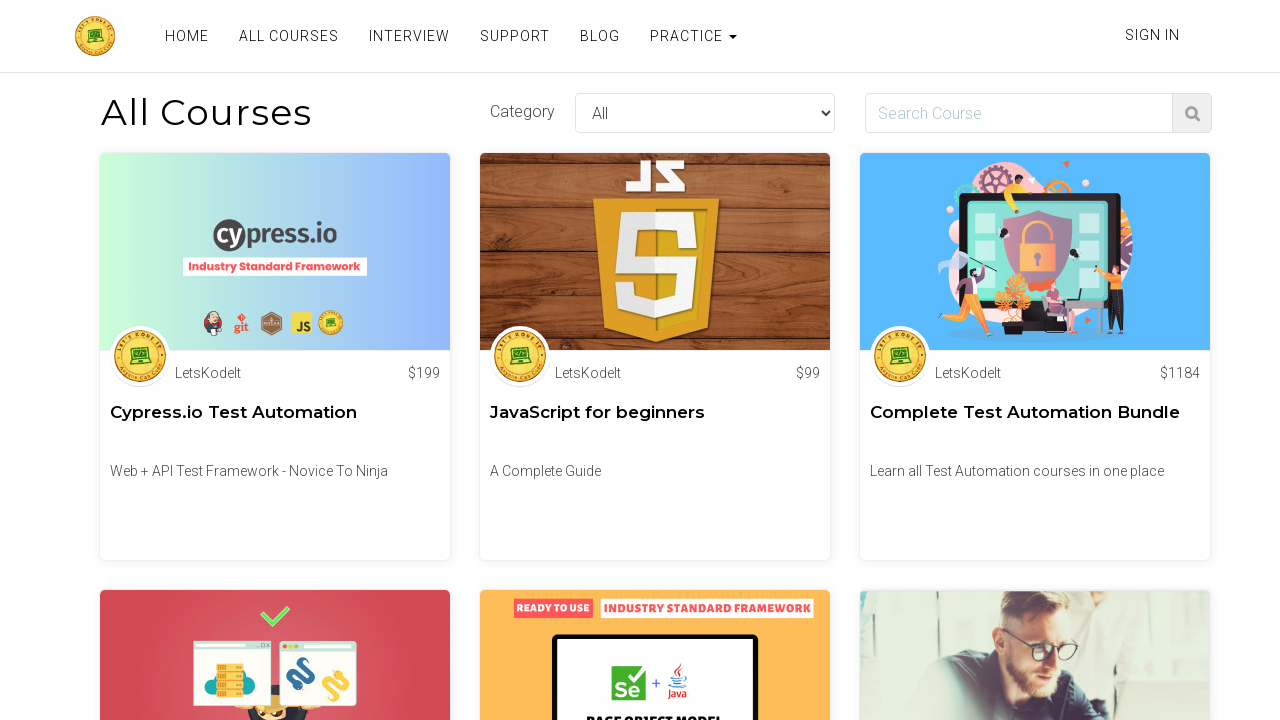

Filled course search field with 'Python' on //input[@name='course']
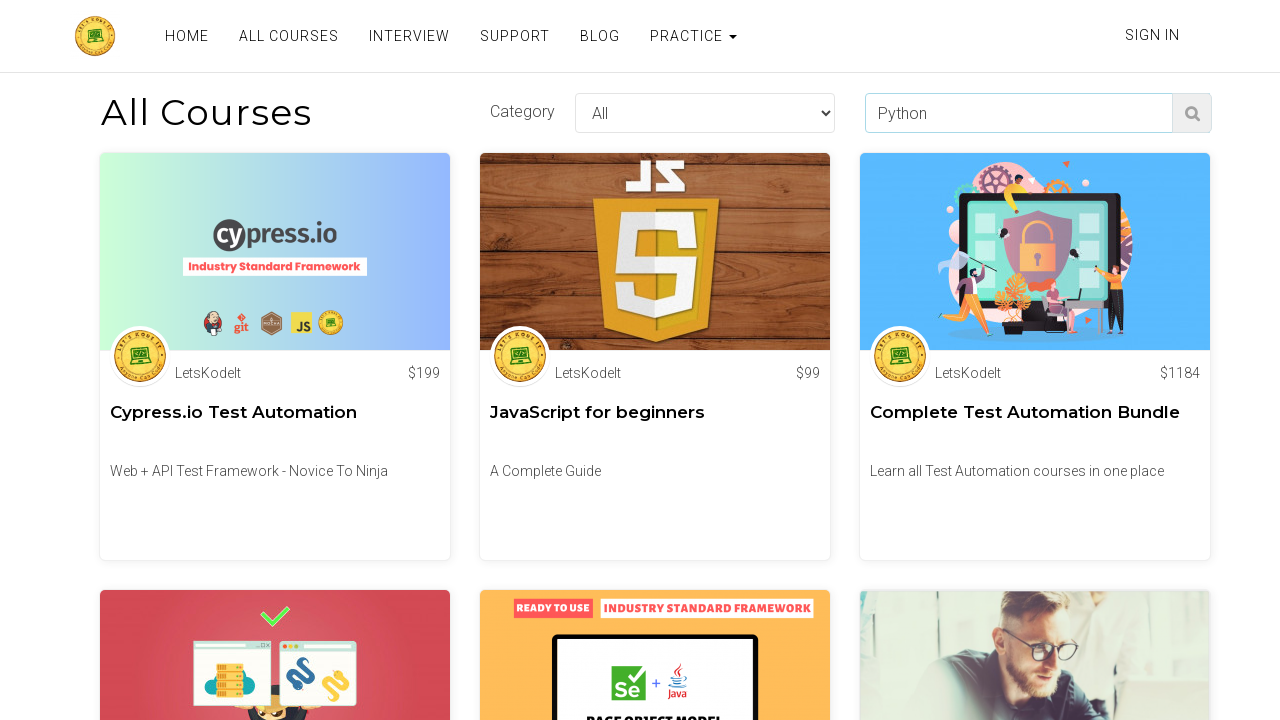

Pressed Enter to submit search for Python on //input[@name='course']
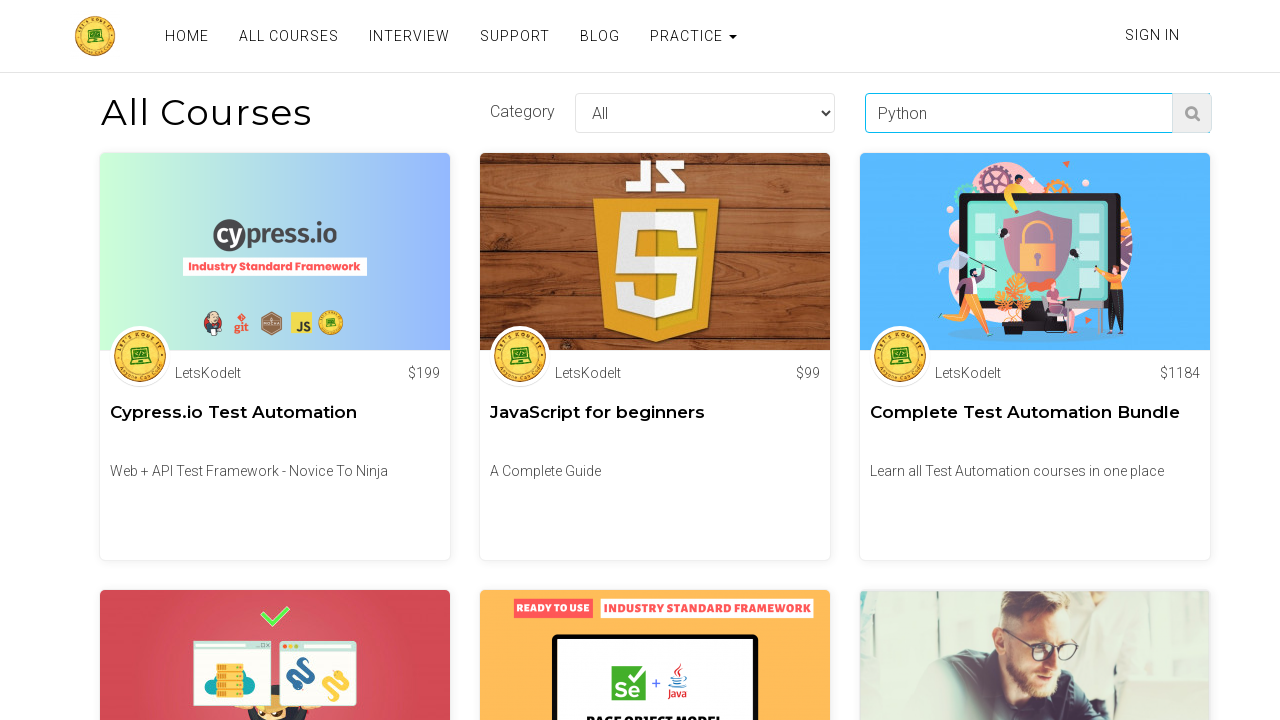

Closed the new tab
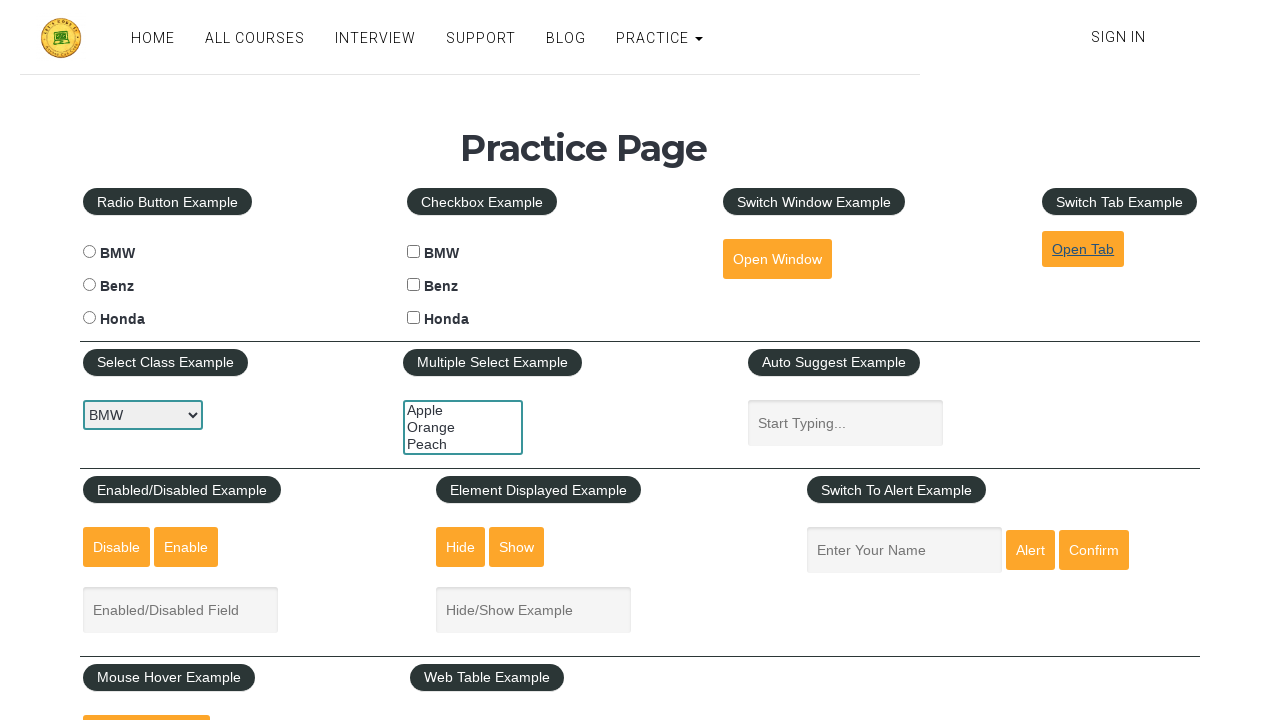

Clicked BMW radio button on original tab at (89, 252) on #bmwradio
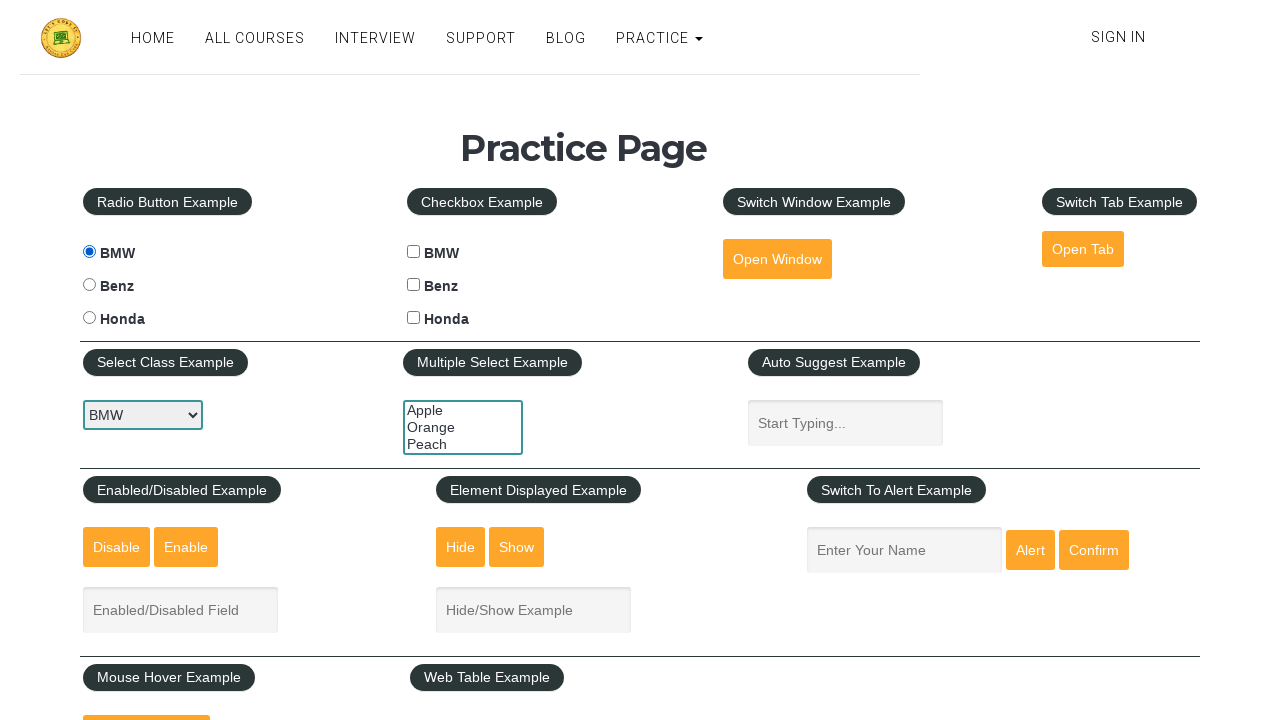

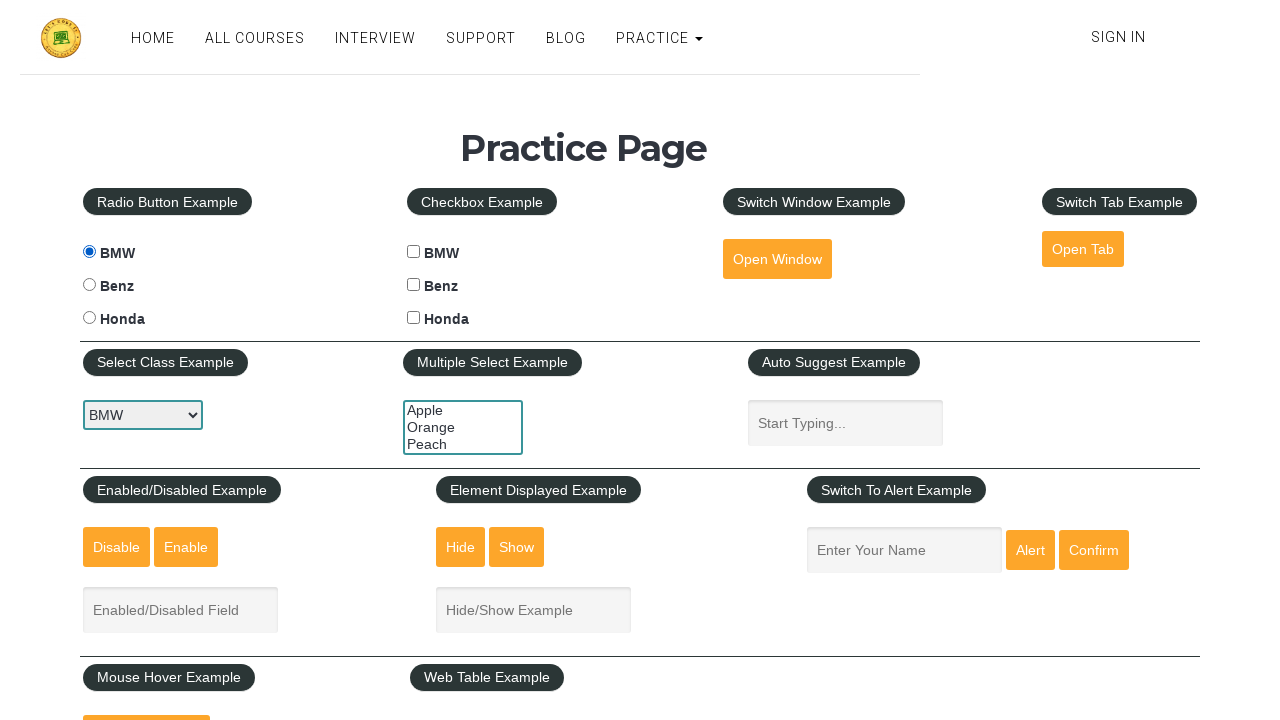